Navigates to a Japanese website, clicks on a tutorial link, and verifies that the tutorial page loads correctly

Starting URL: http://www.htmlhifive.com/conts/web/view/Main/WebHome

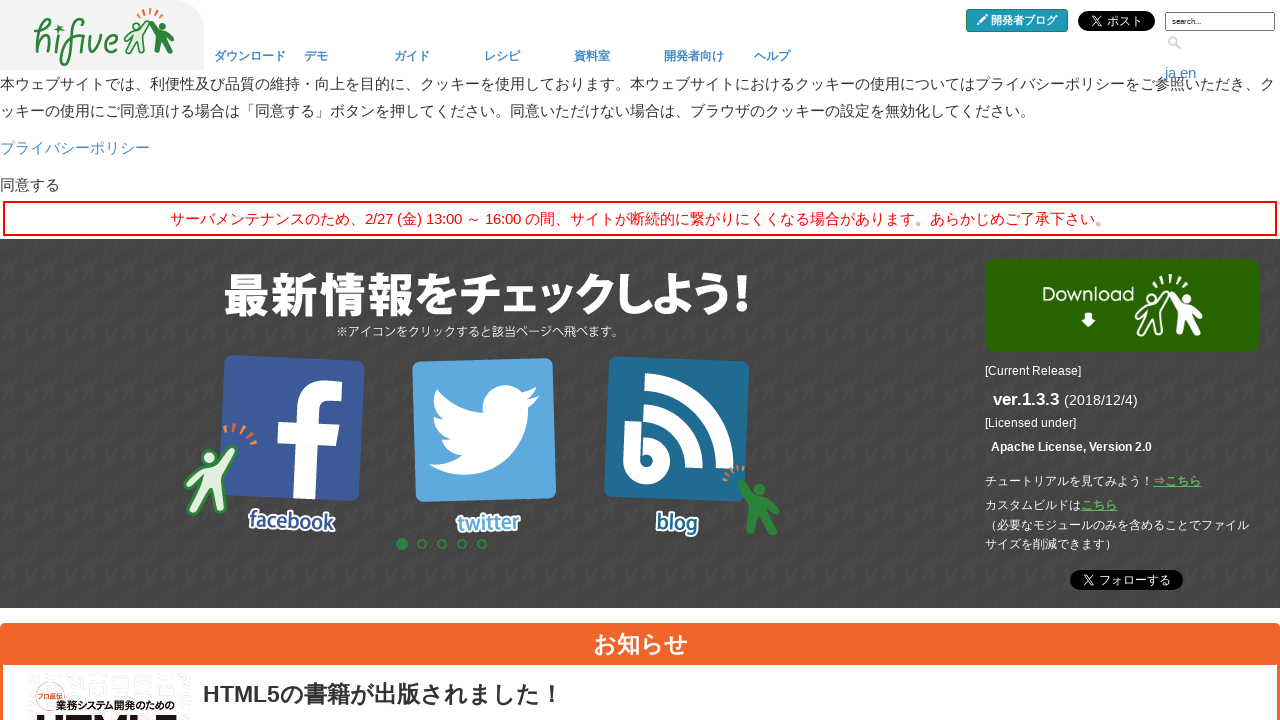

Navigated to htmlhifive Japanese website homepage
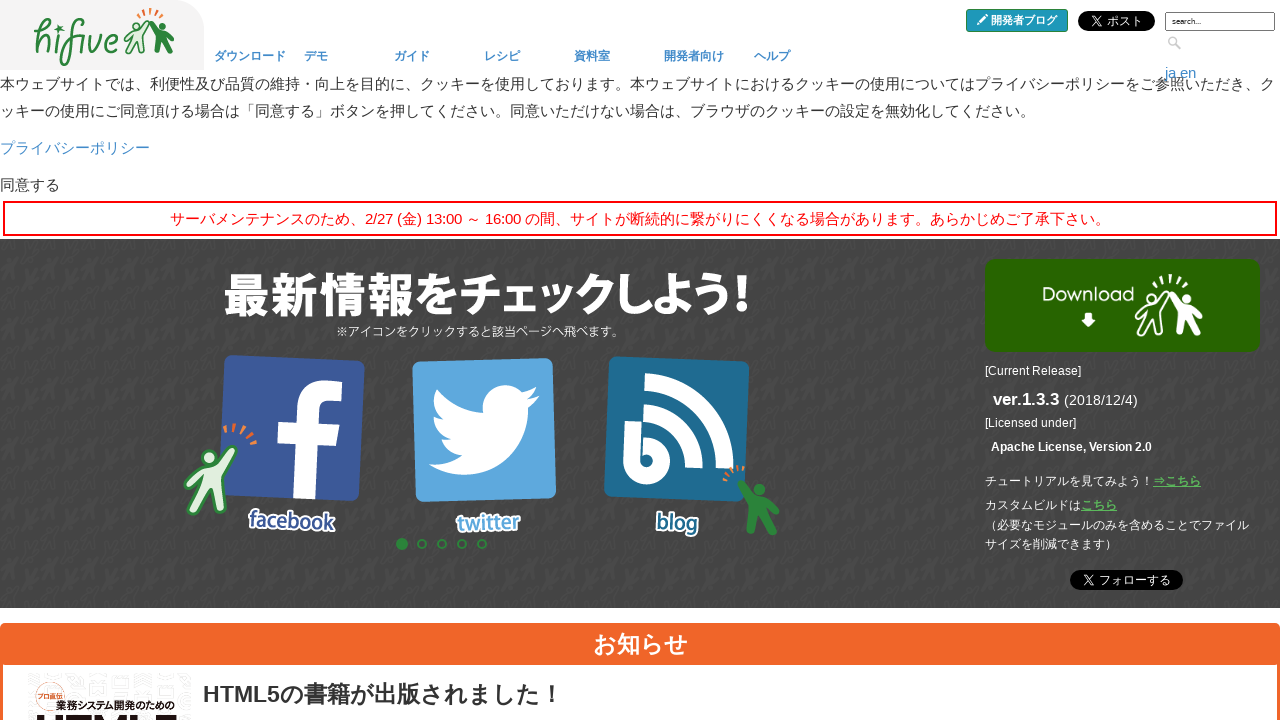

Clicked on tutorial link '⇒こちら' at (1177, 481) on text=⇒こちら
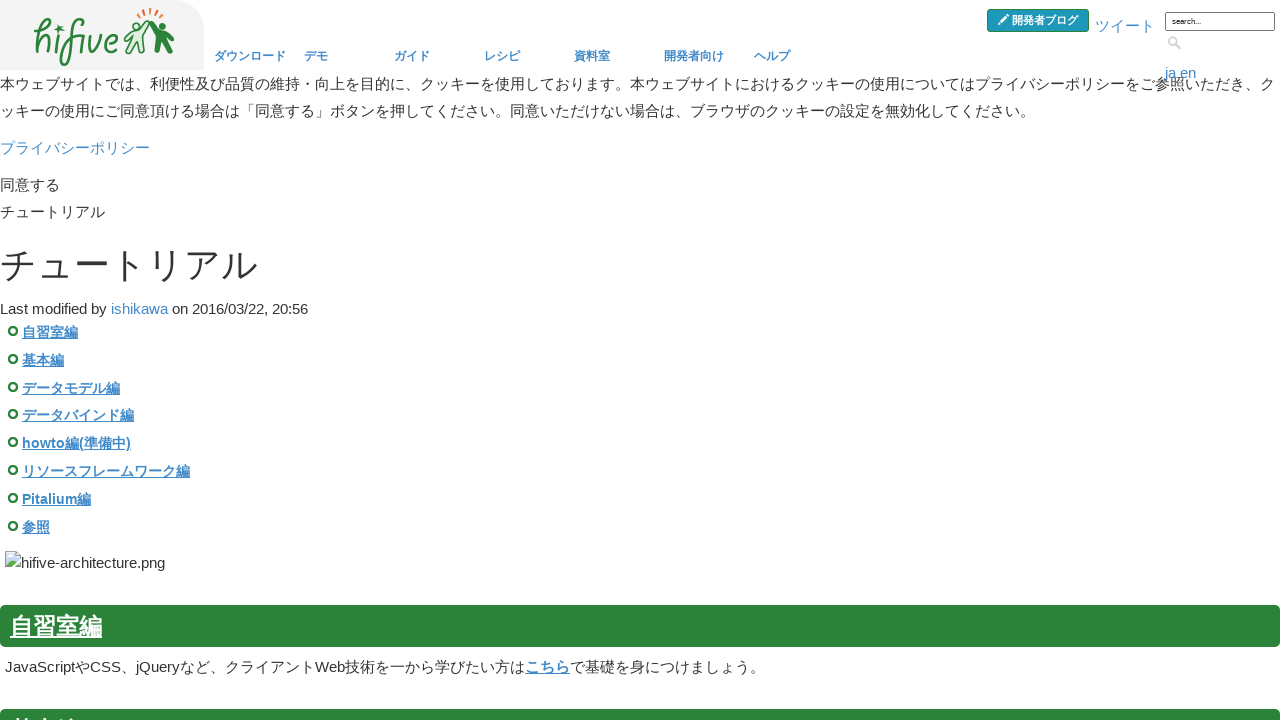

Document title element became visible
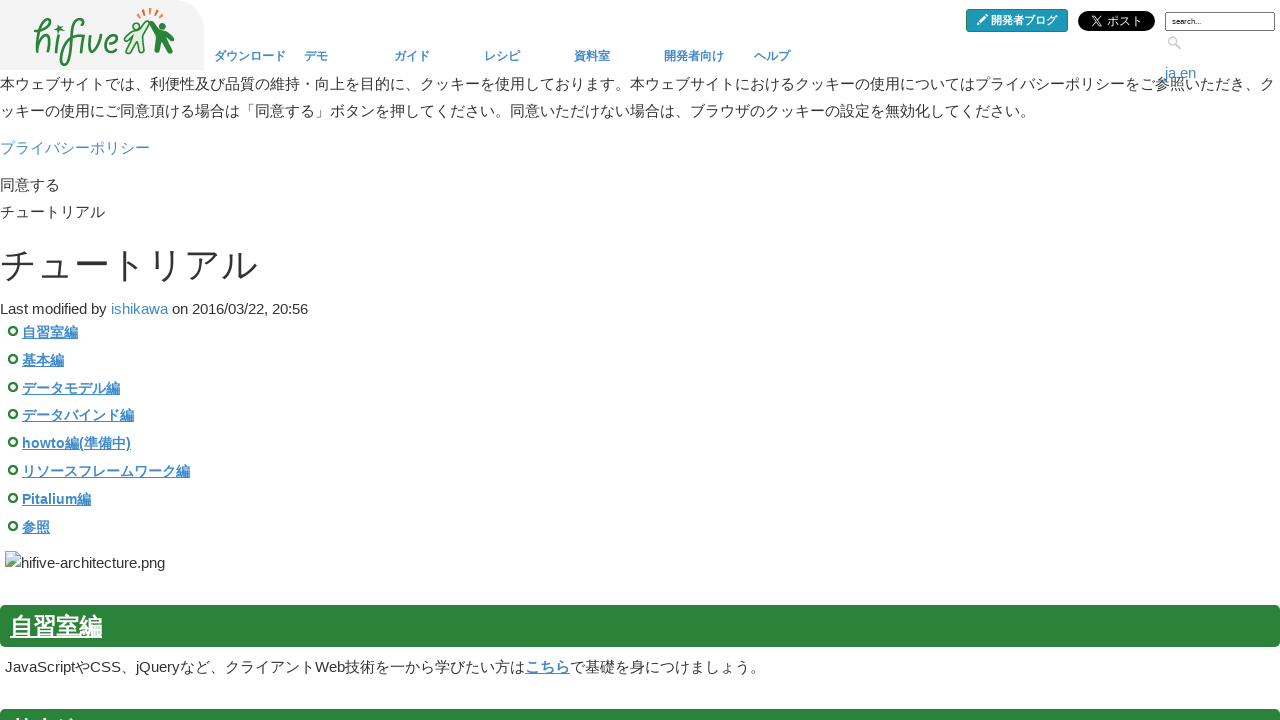

Located title element with id 'document-title'
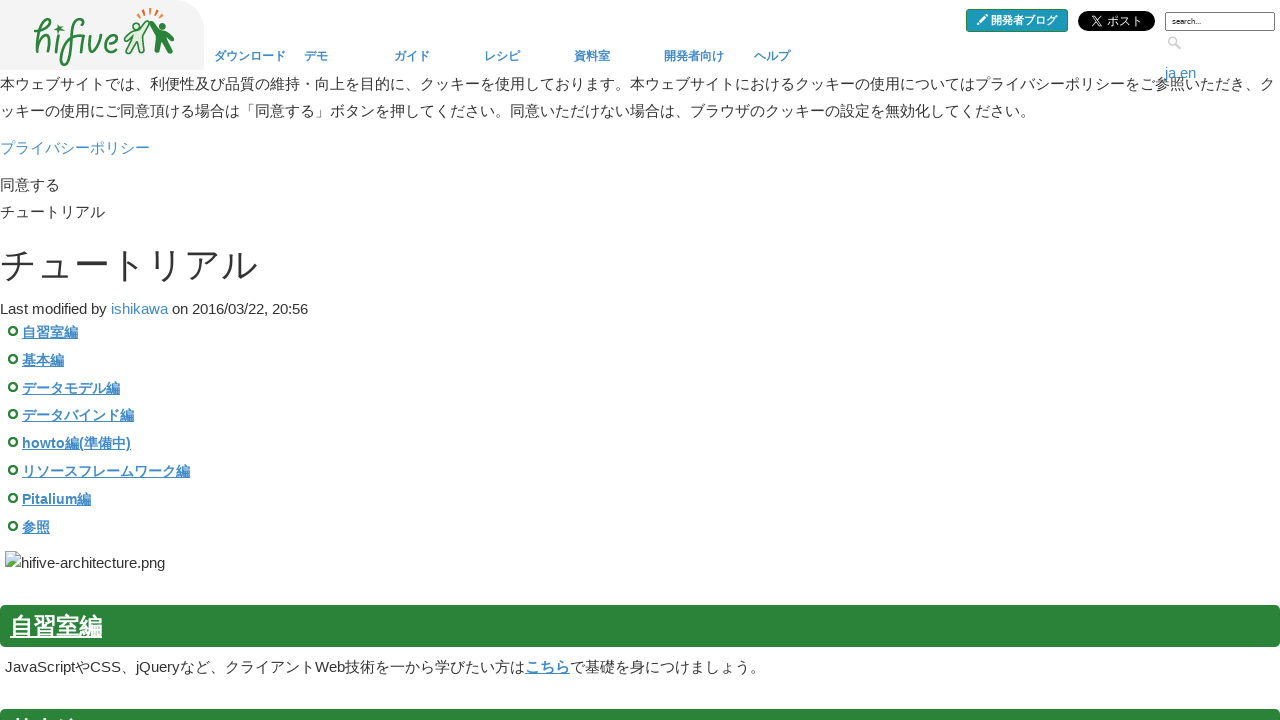

Verified tutorial page title is 'チュートリアル'
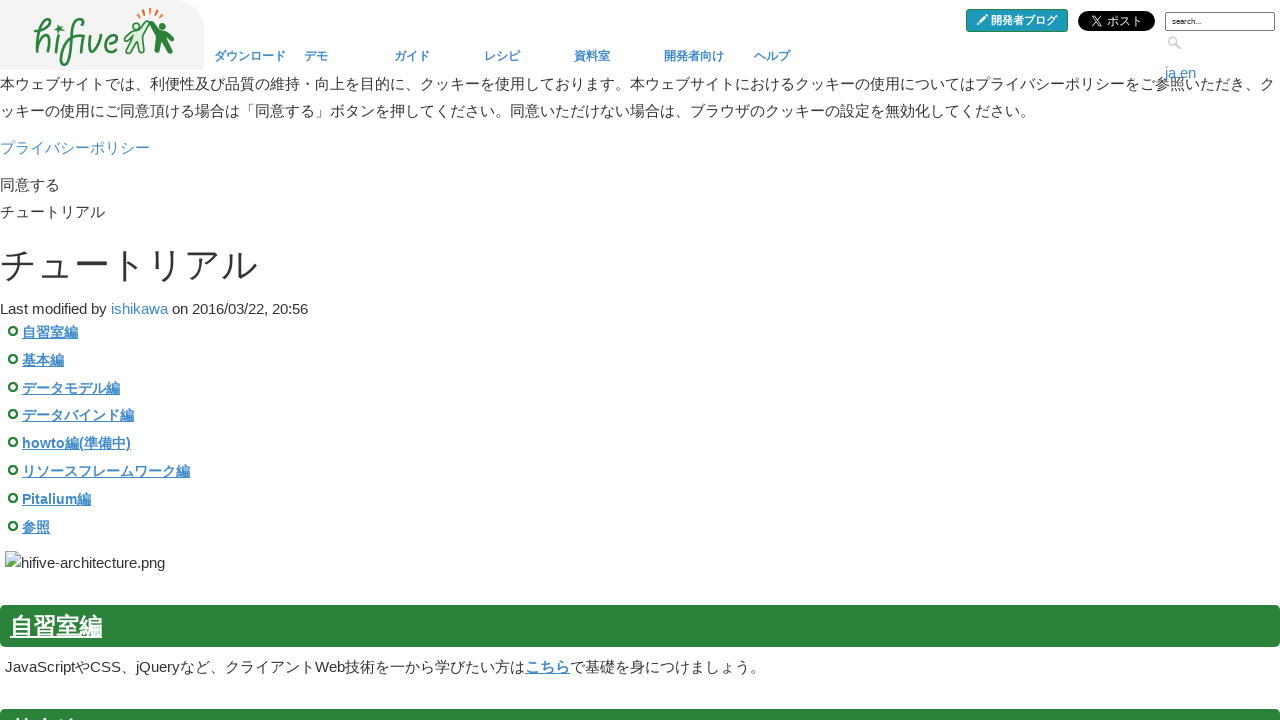

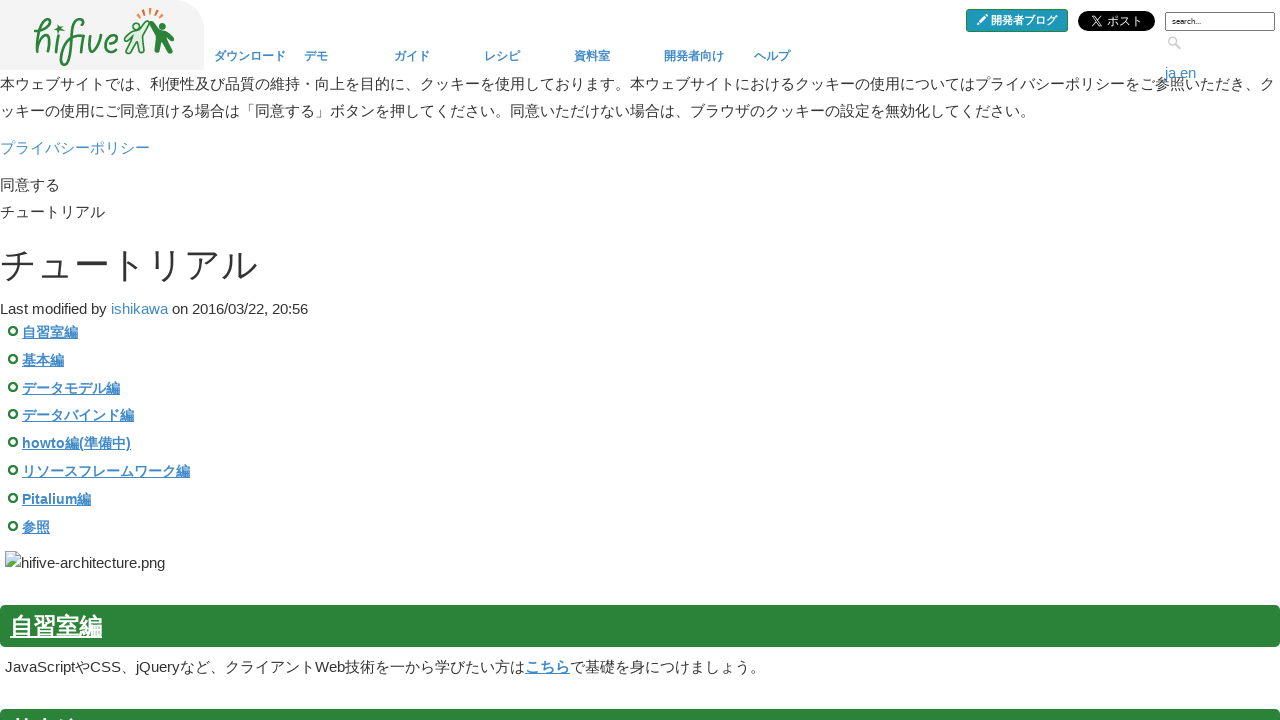